Tests static dropdown selection functionality by selecting options using three different methods: by index, by visible text, and by value

Starting URL: https://rahulshettyacademy.com/dropdownsPractise/

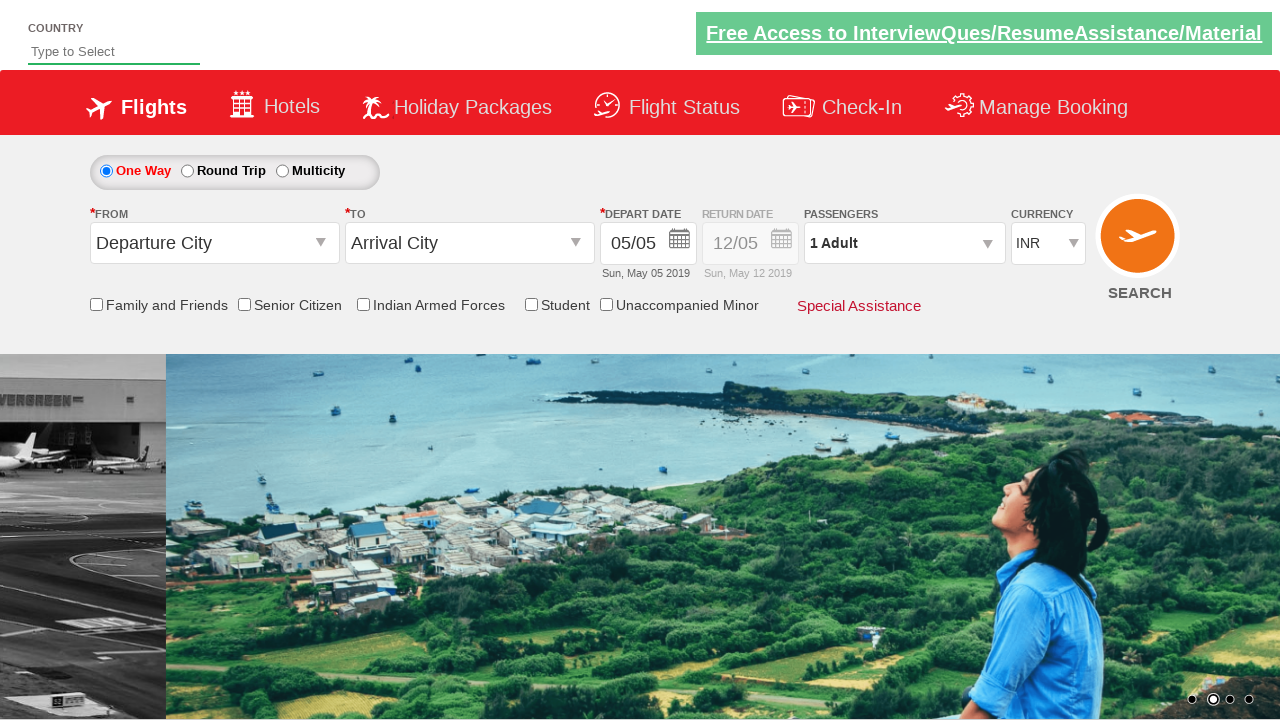

Navigated to dropdown practice page
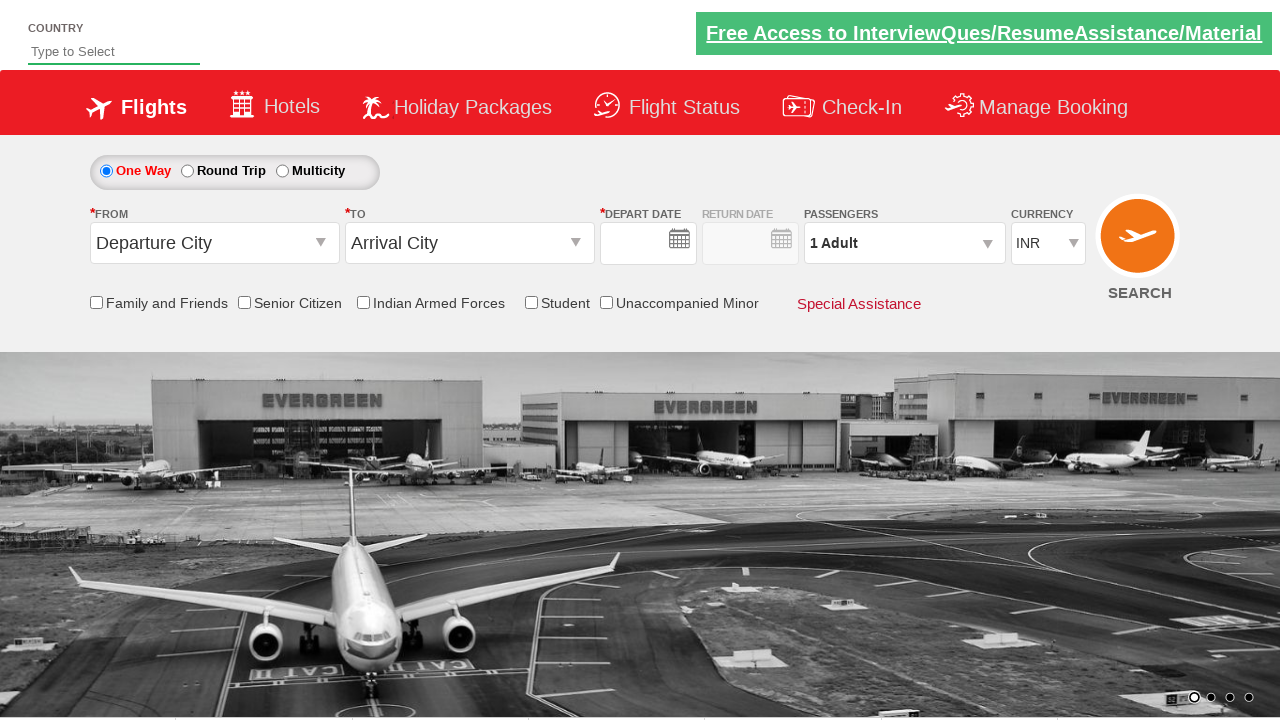

Selected dropdown option by index 2 on #ctl00_mainContent_DropDownListCurrency
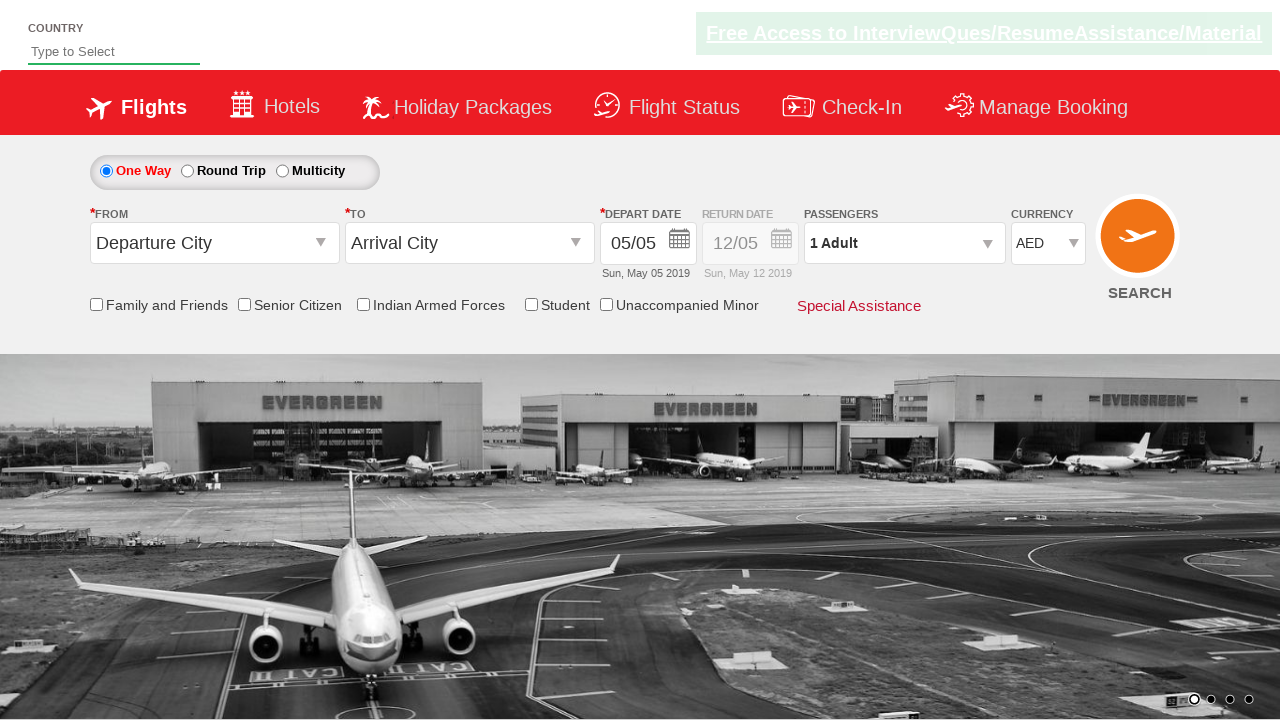

Selected dropdown option by visible text 'AED' on #ctl00_mainContent_DropDownListCurrency
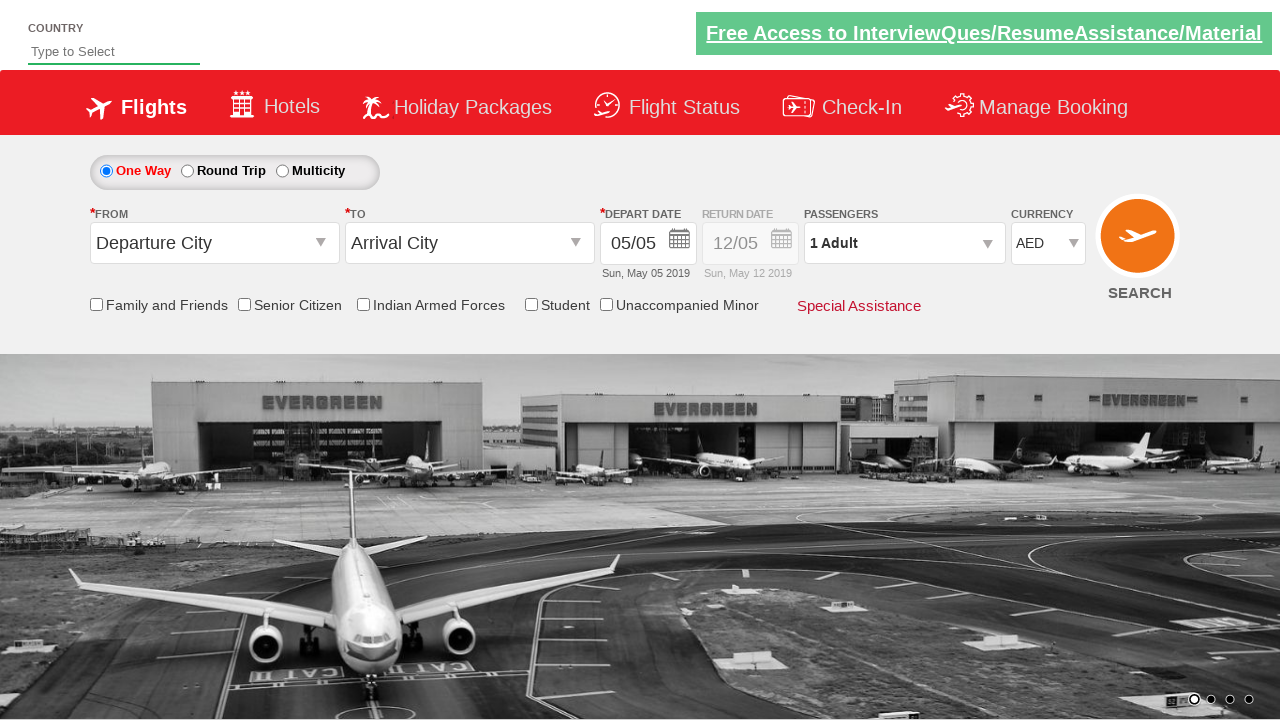

Selected dropdown option by value 'INR' on #ctl00_mainContent_DropDownListCurrency
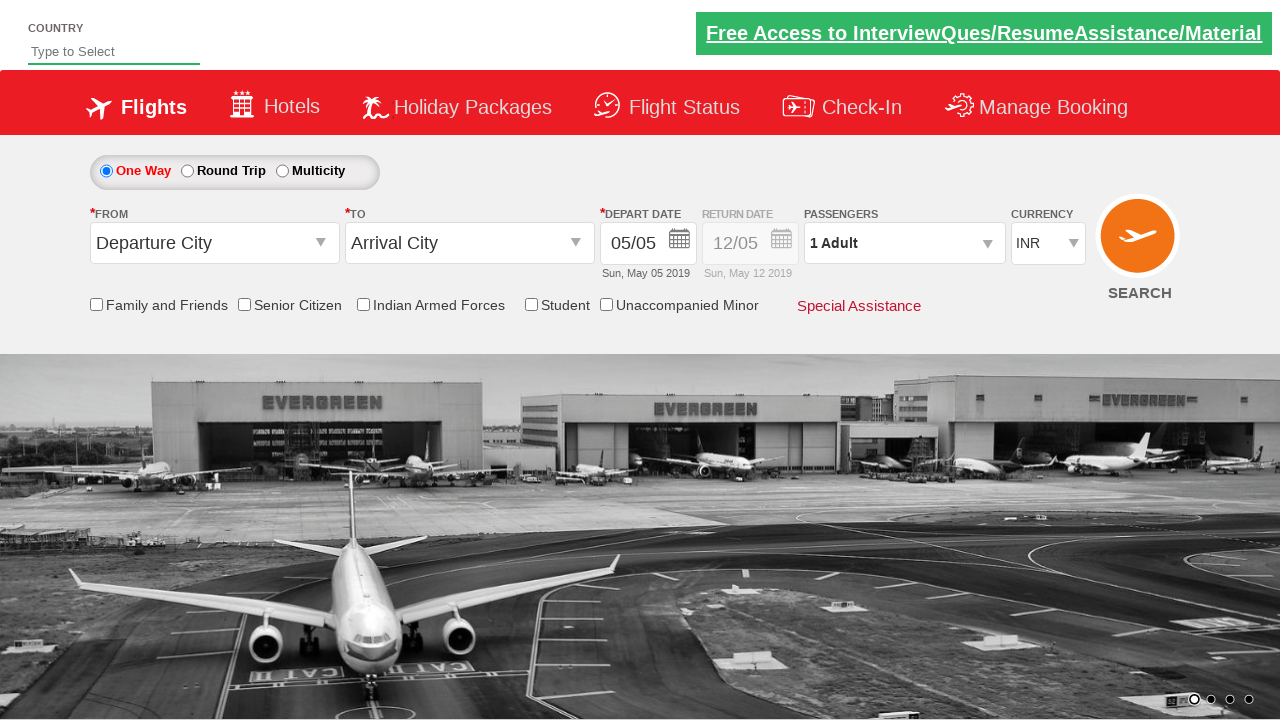

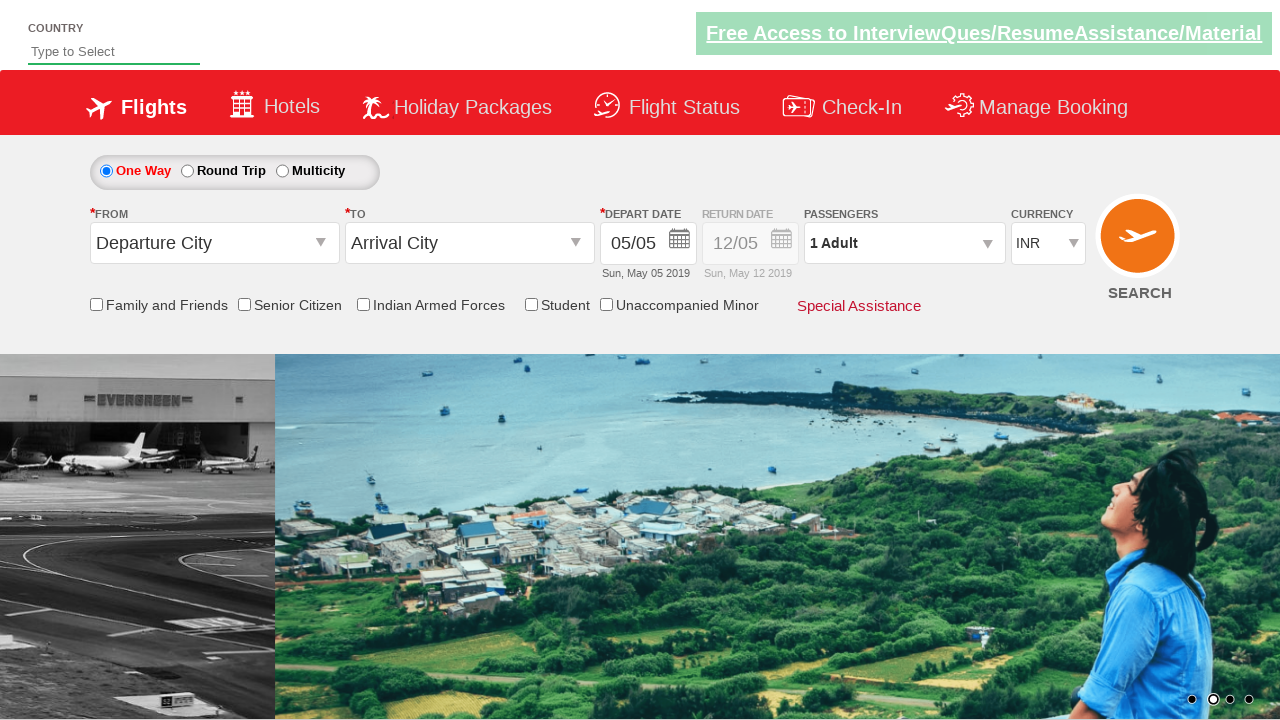